Tests various Playwright assertion methods by interacting with checkboxes, input fields, buttons, and verifying element states like checked, enabled, visible, and text content on a practice page.

Starting URL: https://www.letskodeit.com/practice

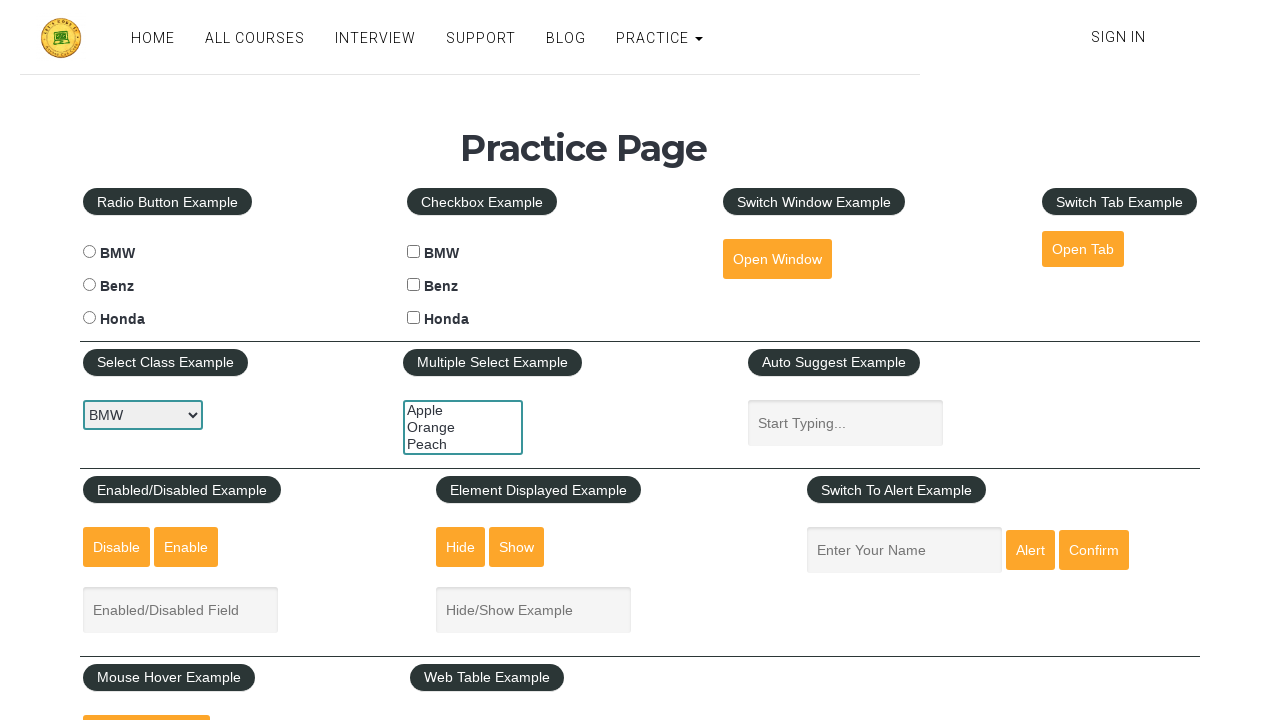

Navigated to practice page
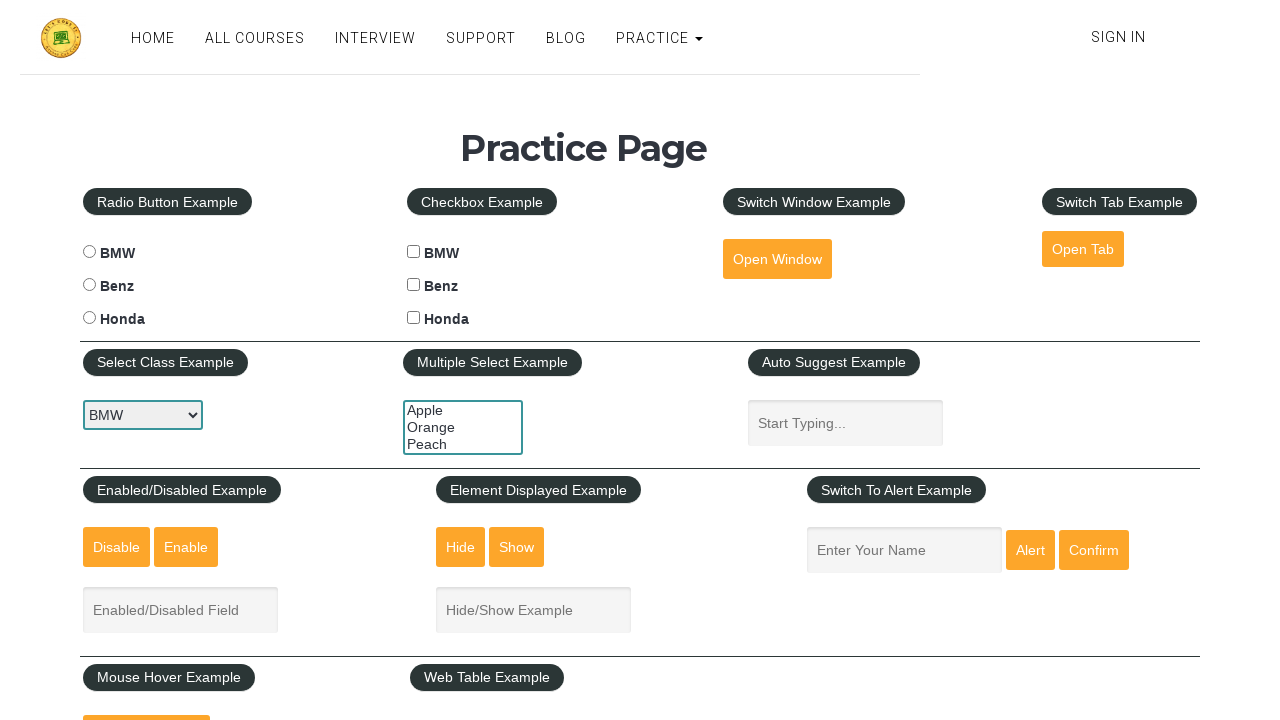

Located BMW checkbox element
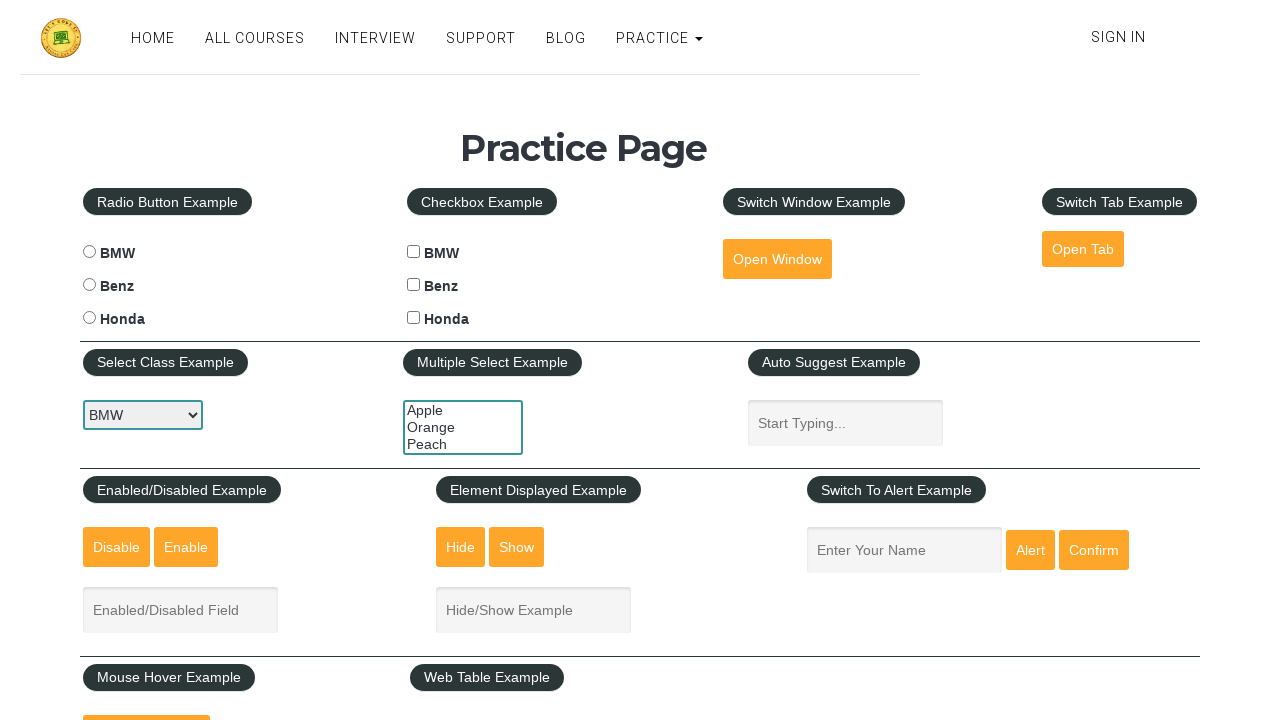

Checked the BMW checkbox at (414, 252) on #bmwcheck
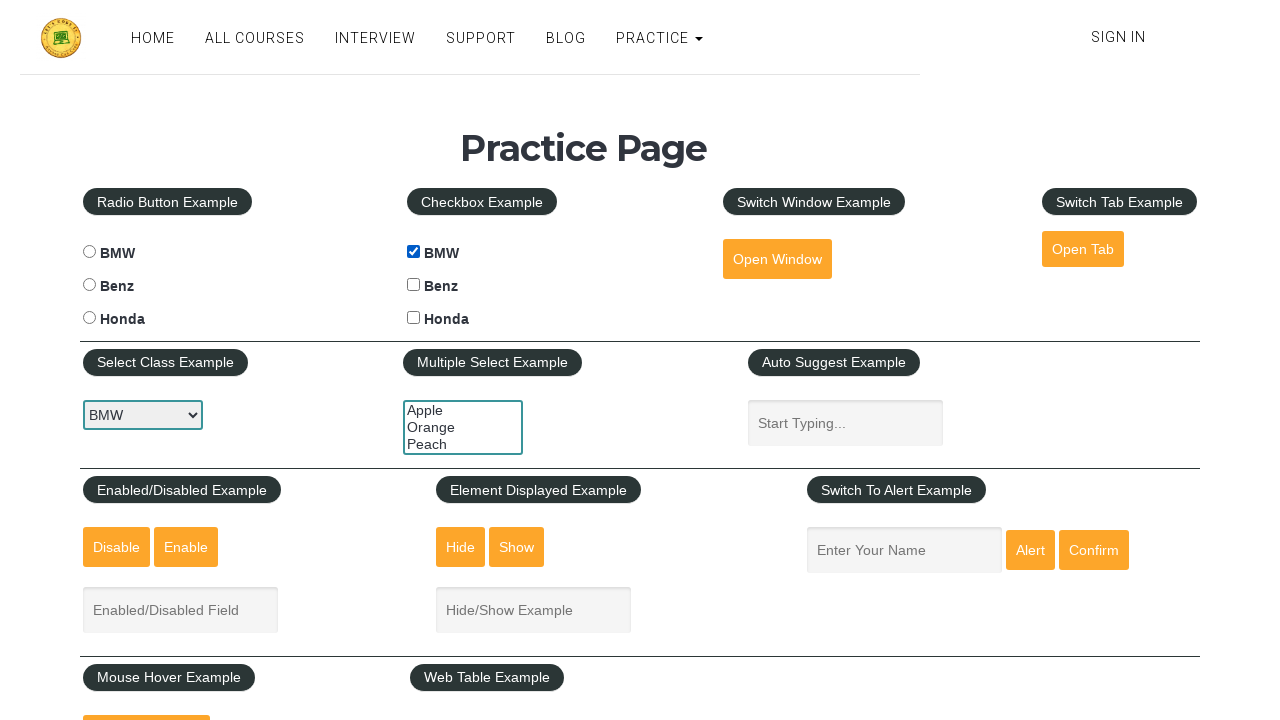

Located enable/disable input field
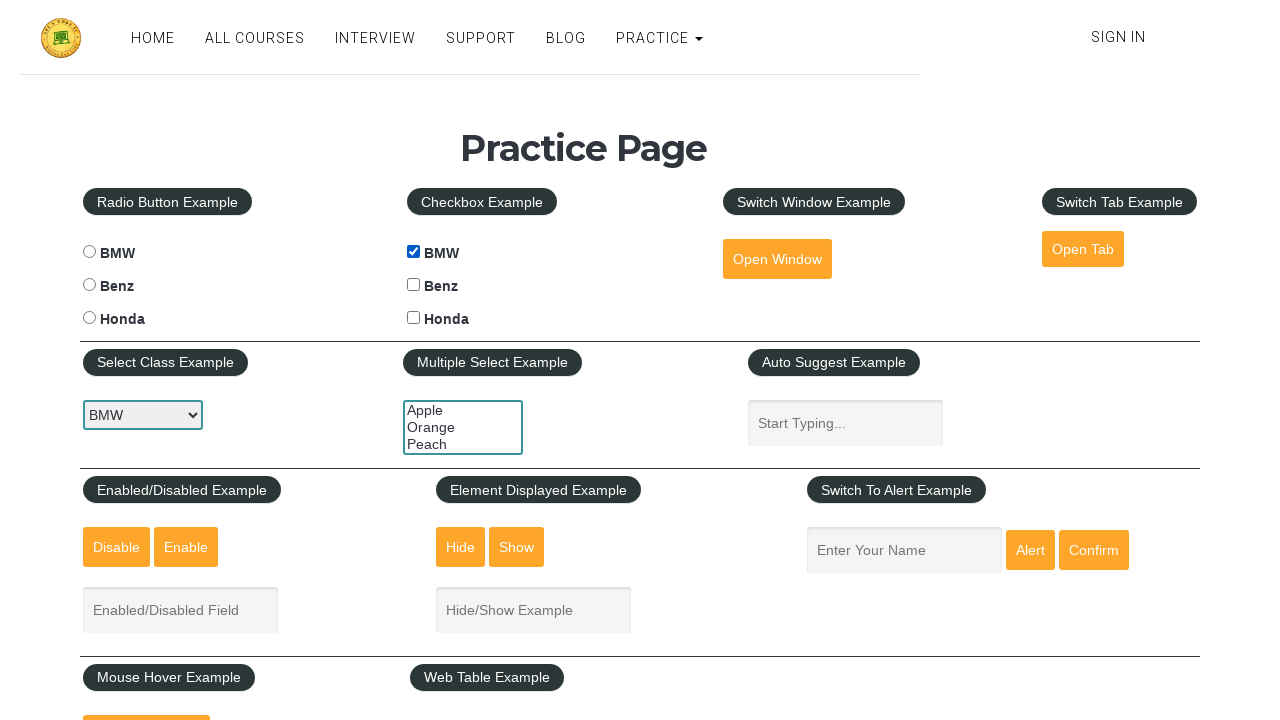

Clicked Disable button to disable the input field at (116, 547) on internal:role=button[name="Disable"i]
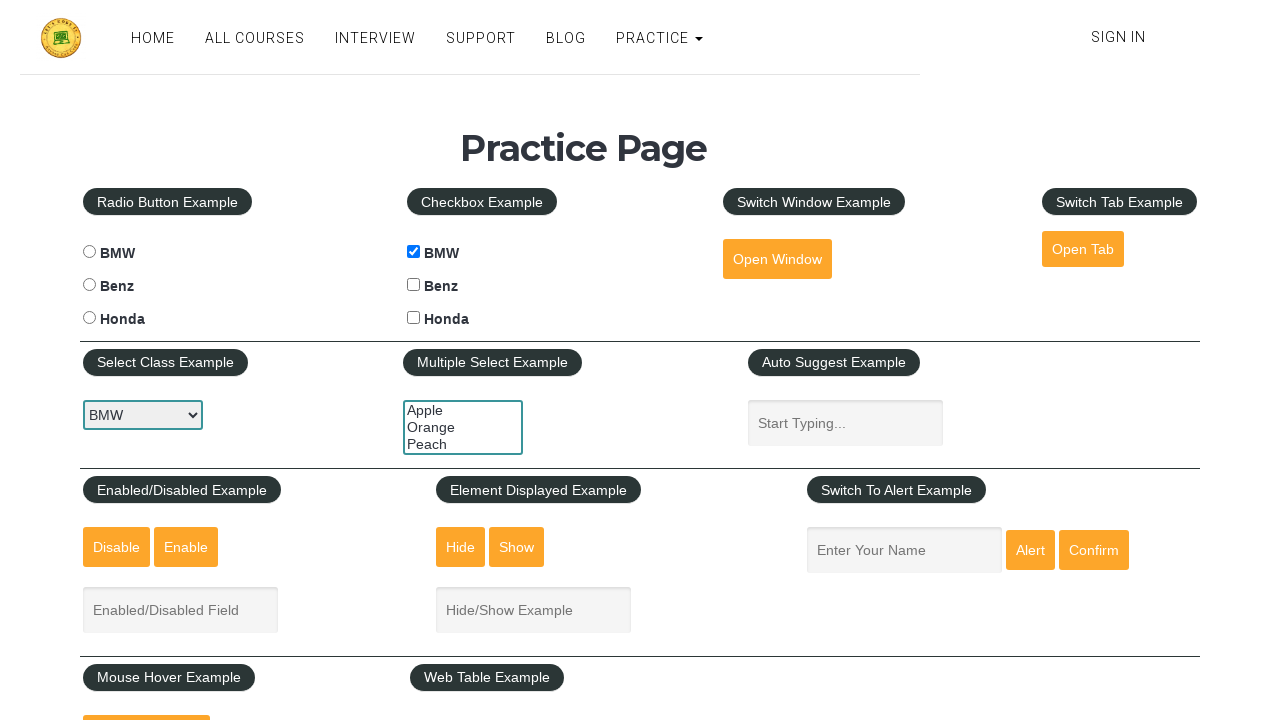

Clicked Enable button to re-enable the input field at (186, 547) on internal:role=button[name="Enable"i]
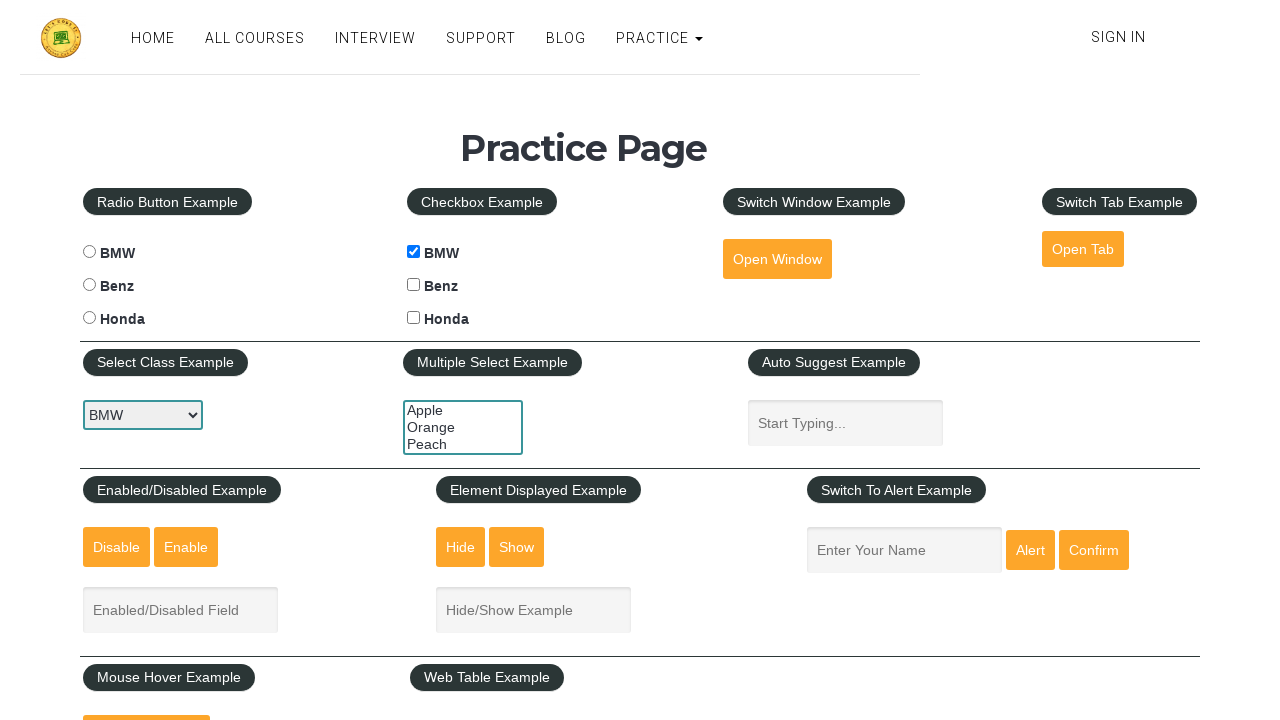

Filled the input field with 'Test' on #enabled-example-input
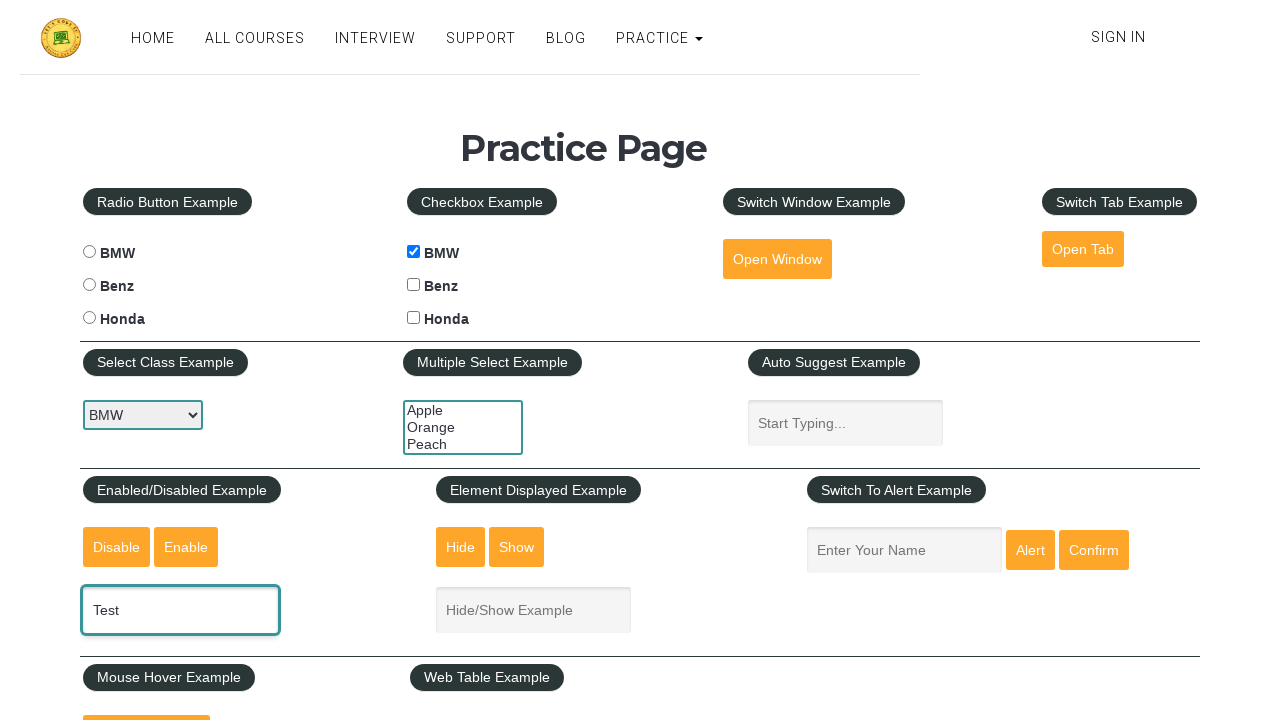

Clicked Hide button to hide element at (461, 547) on internal:role=button[name="Hide"i]
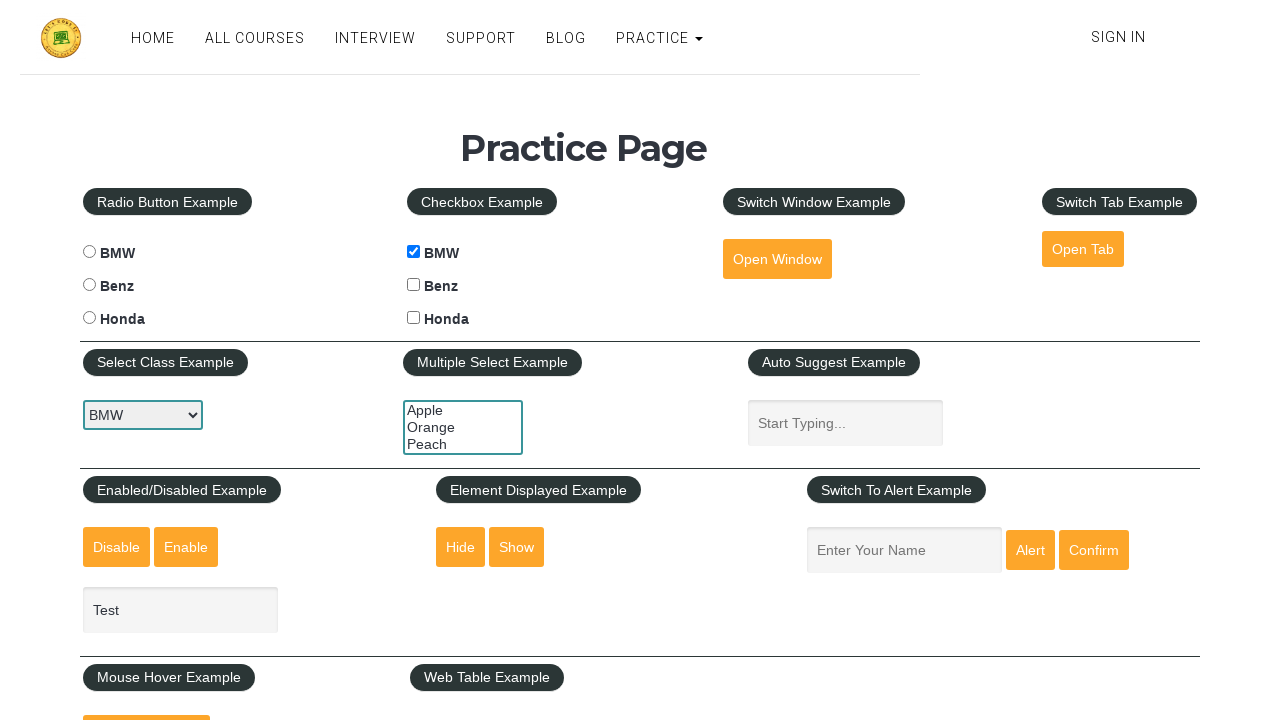

Waited for alert example div element to be present
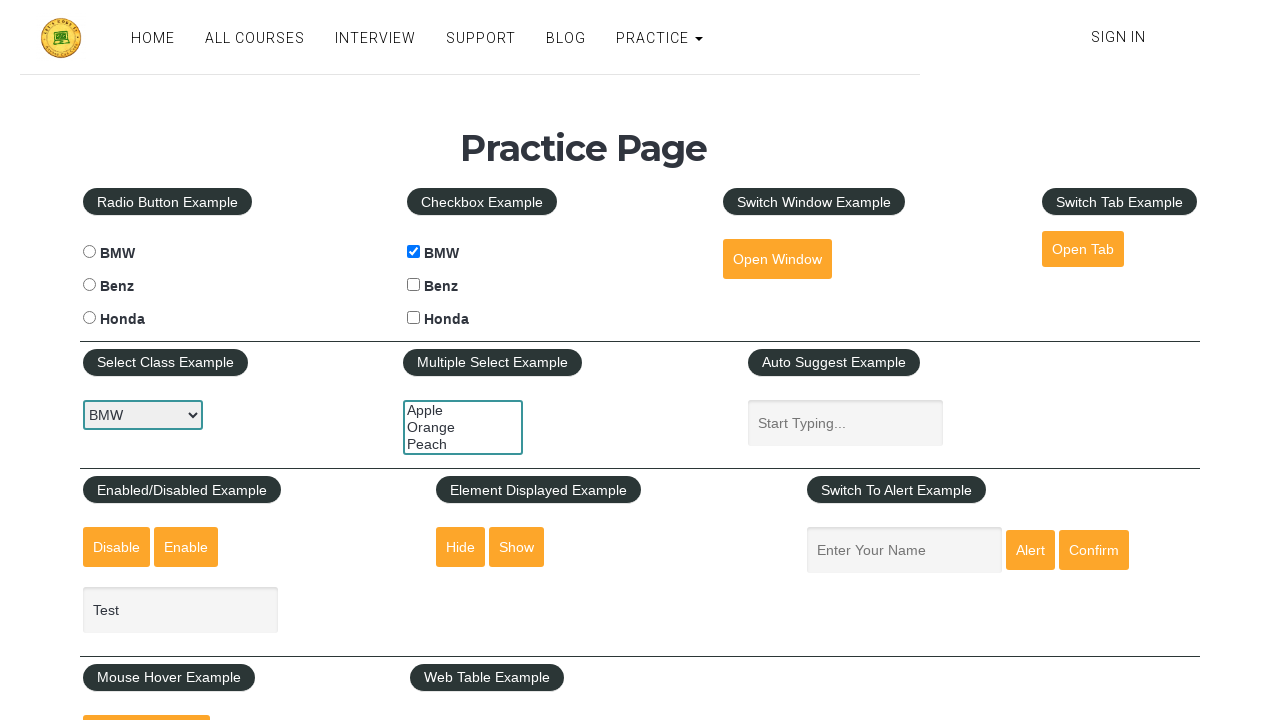

Waited for open window element to be present
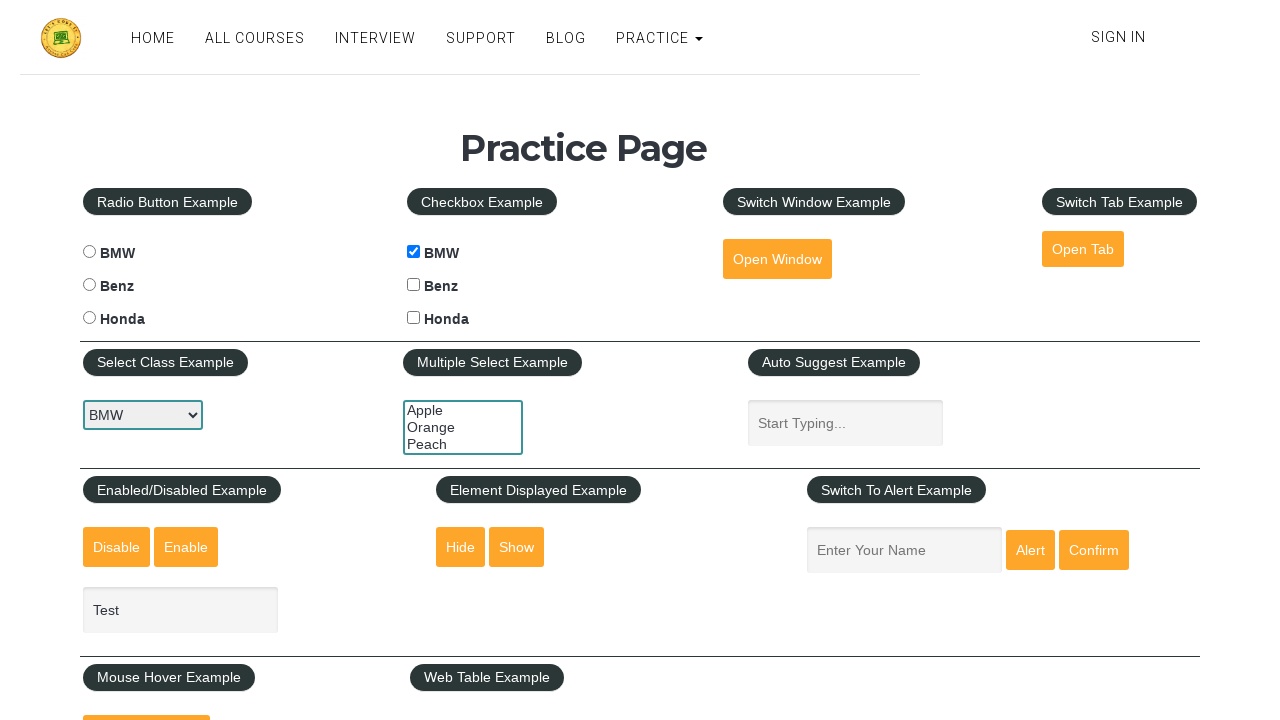

Waited for radio button element to be present
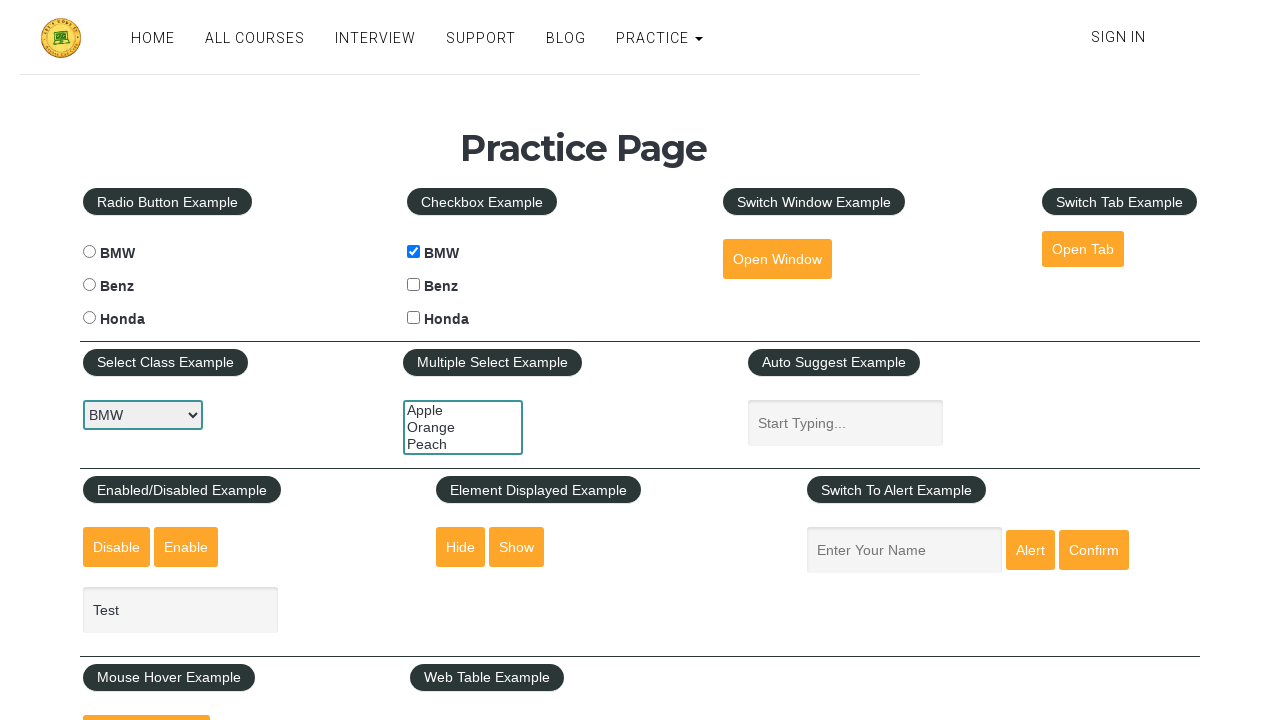

Waited for heading element to be present
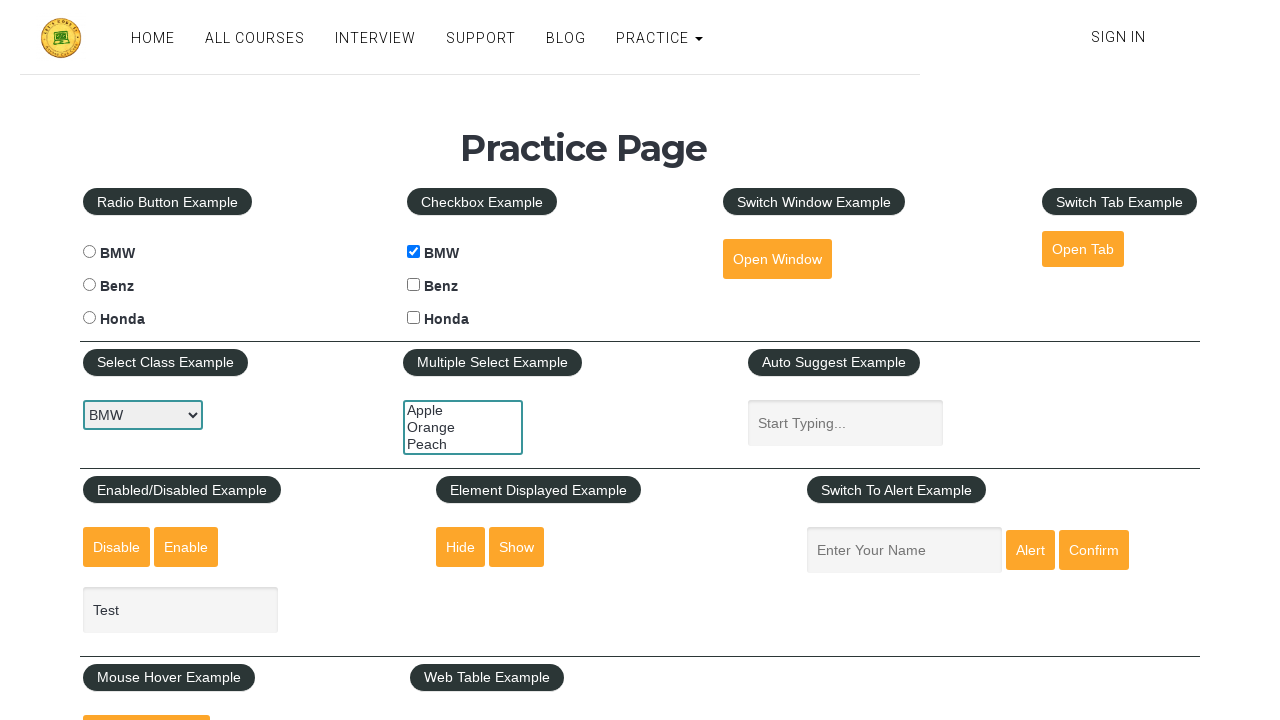

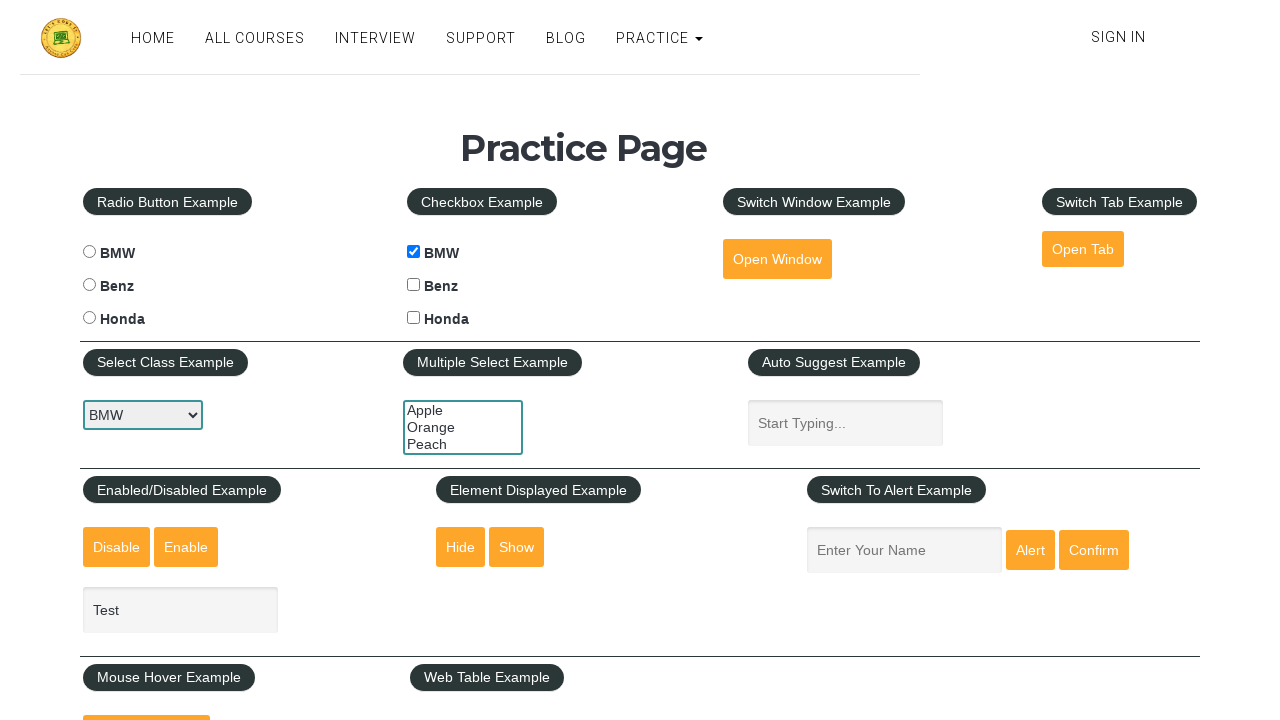